Basic navigation test that visits the material site and then navigates to phptravels demo page

Starting URL: https://material.playwrightvn.com/

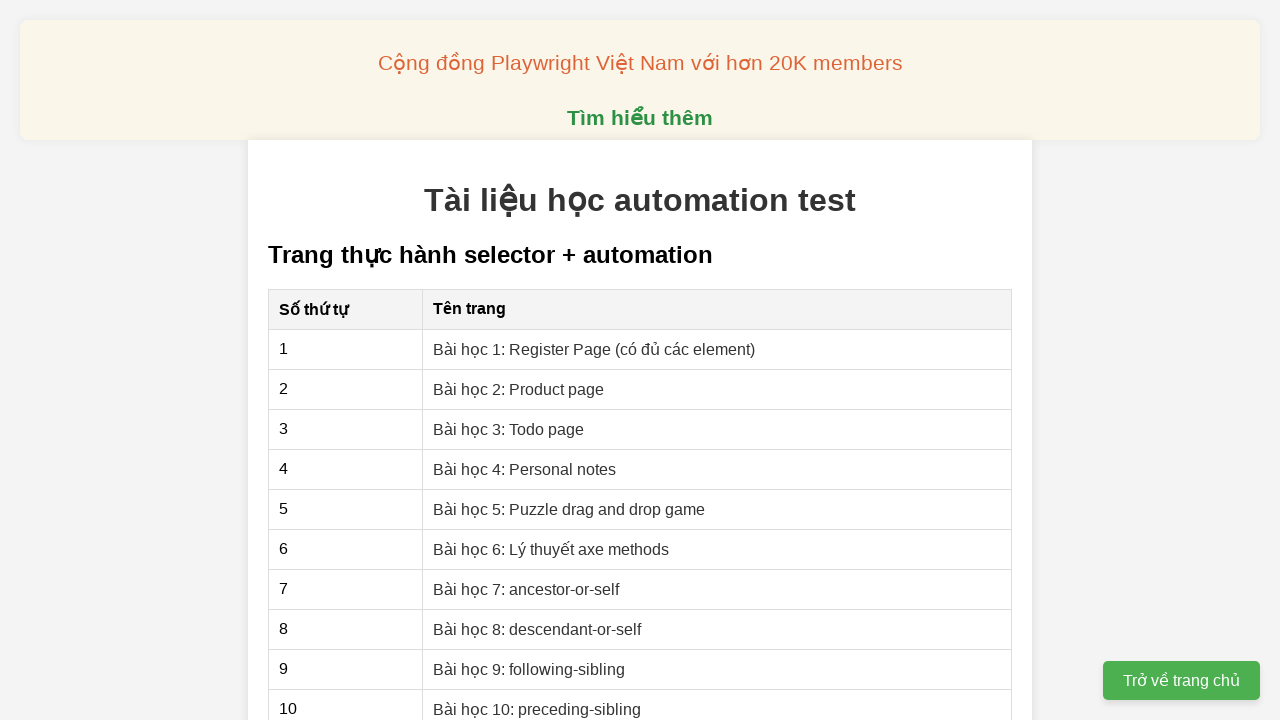

Navigated to Material Playwright demo site
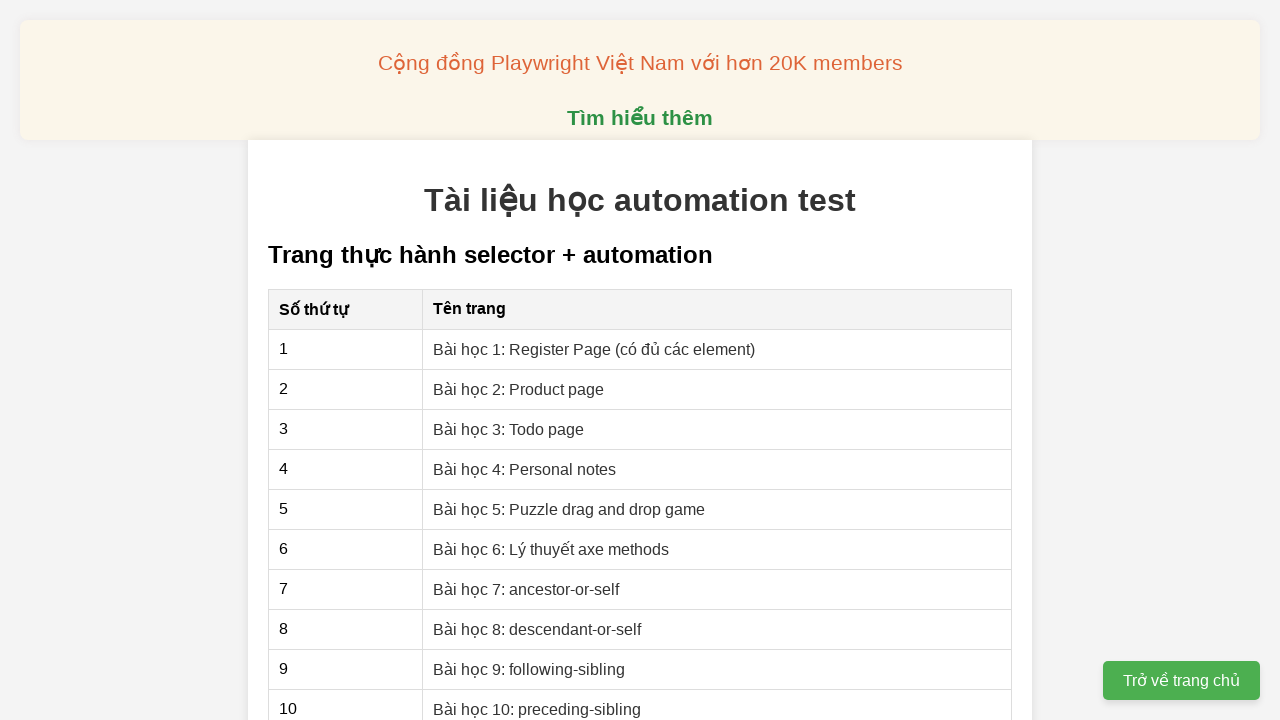

Navigated to PHPTravels demo page
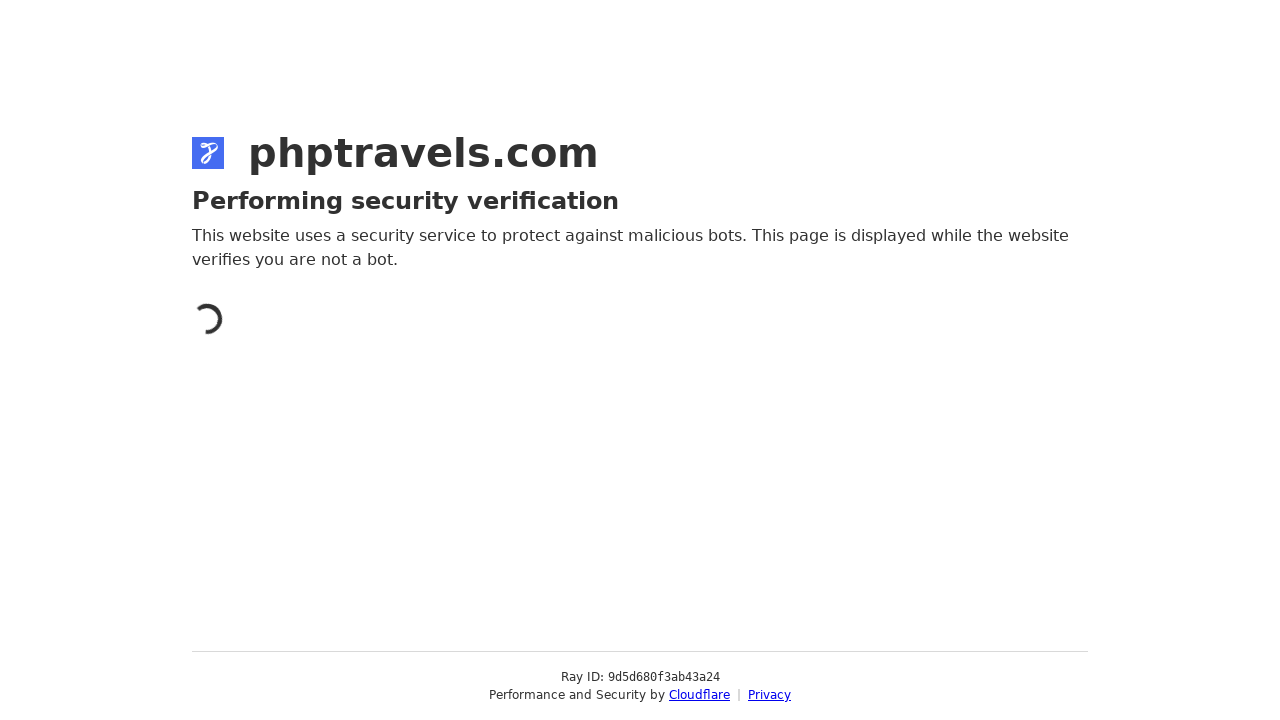

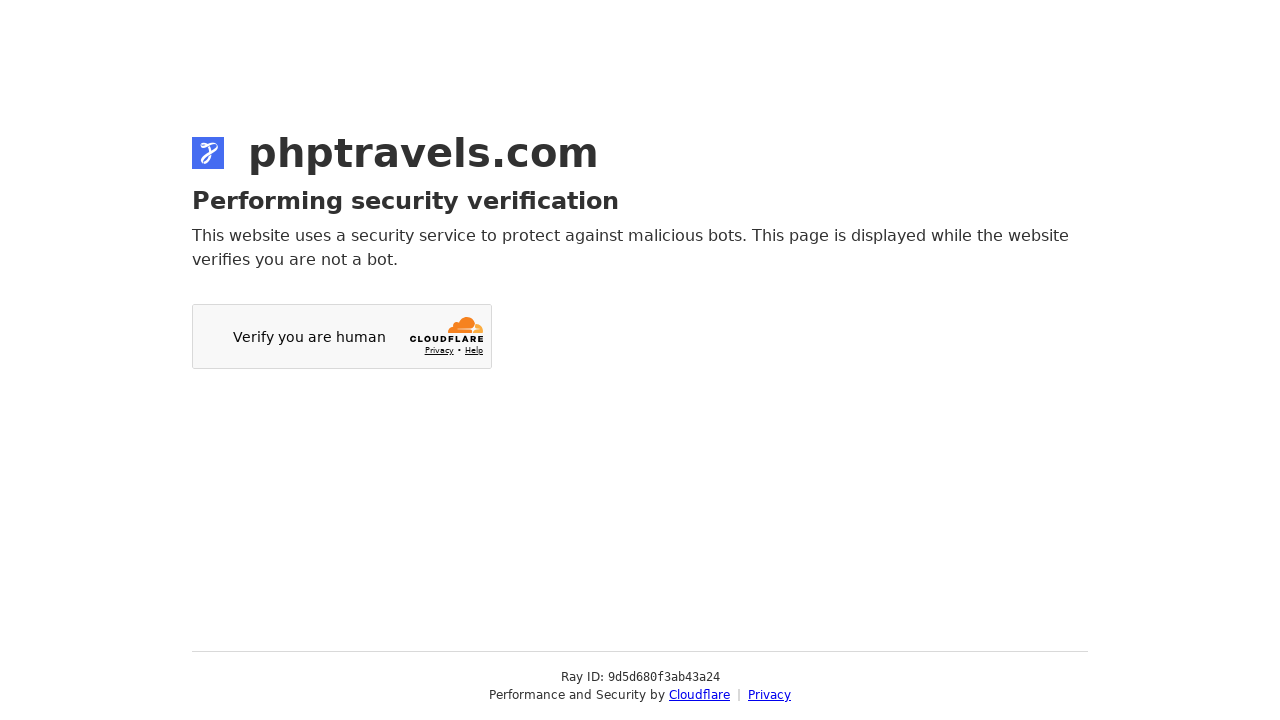